Tests filtering to display only completed todo items

Starting URL: https://demo.playwright.dev/todomvc

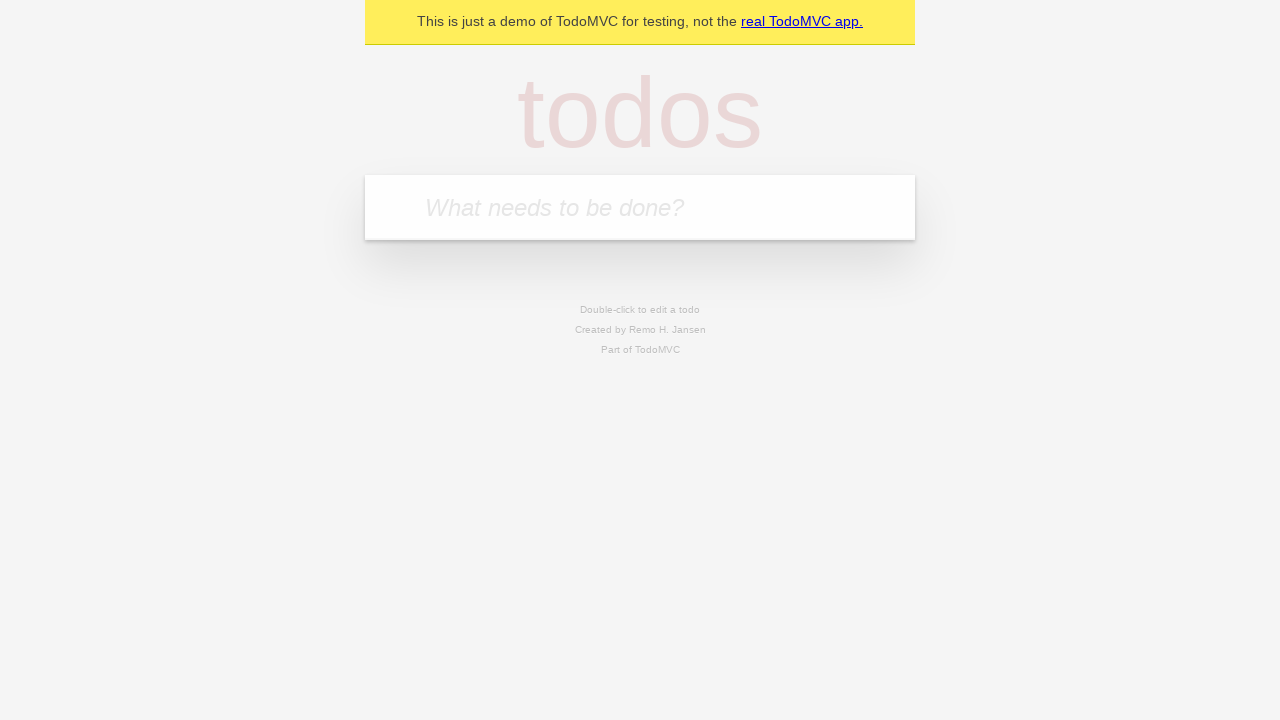

Filled todo input field with 'buy some cheese' on internal:attr=[placeholder="What needs to be done?"i]
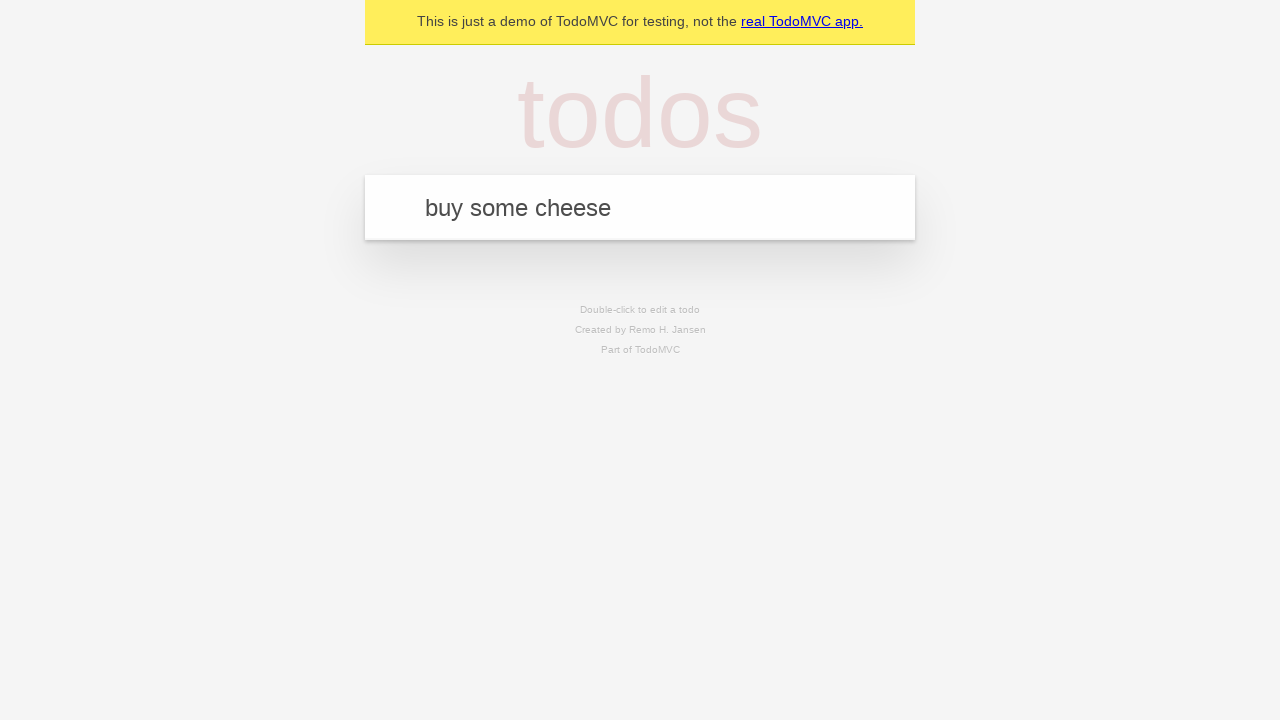

Pressed Enter to add todo 'buy some cheese' on internal:attr=[placeholder="What needs to be done?"i]
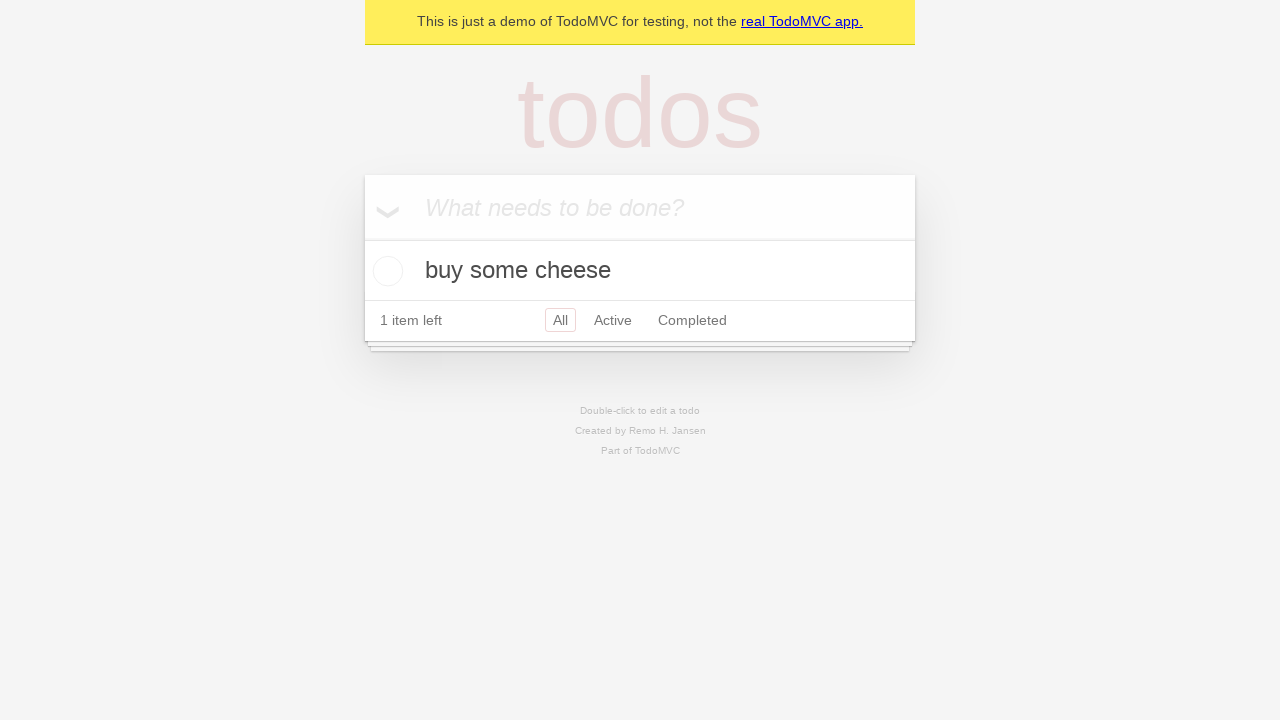

Filled todo input field with 'feed the cat' on internal:attr=[placeholder="What needs to be done?"i]
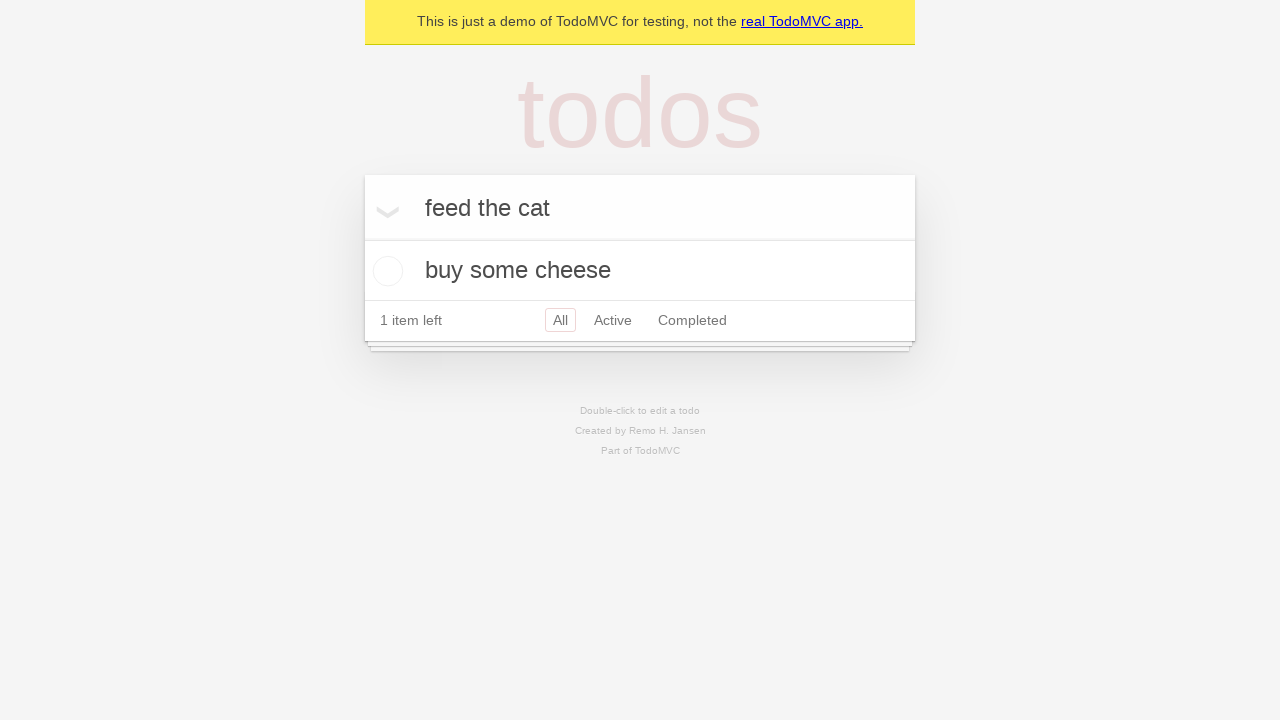

Pressed Enter to add todo 'feed the cat' on internal:attr=[placeholder="What needs to be done?"i]
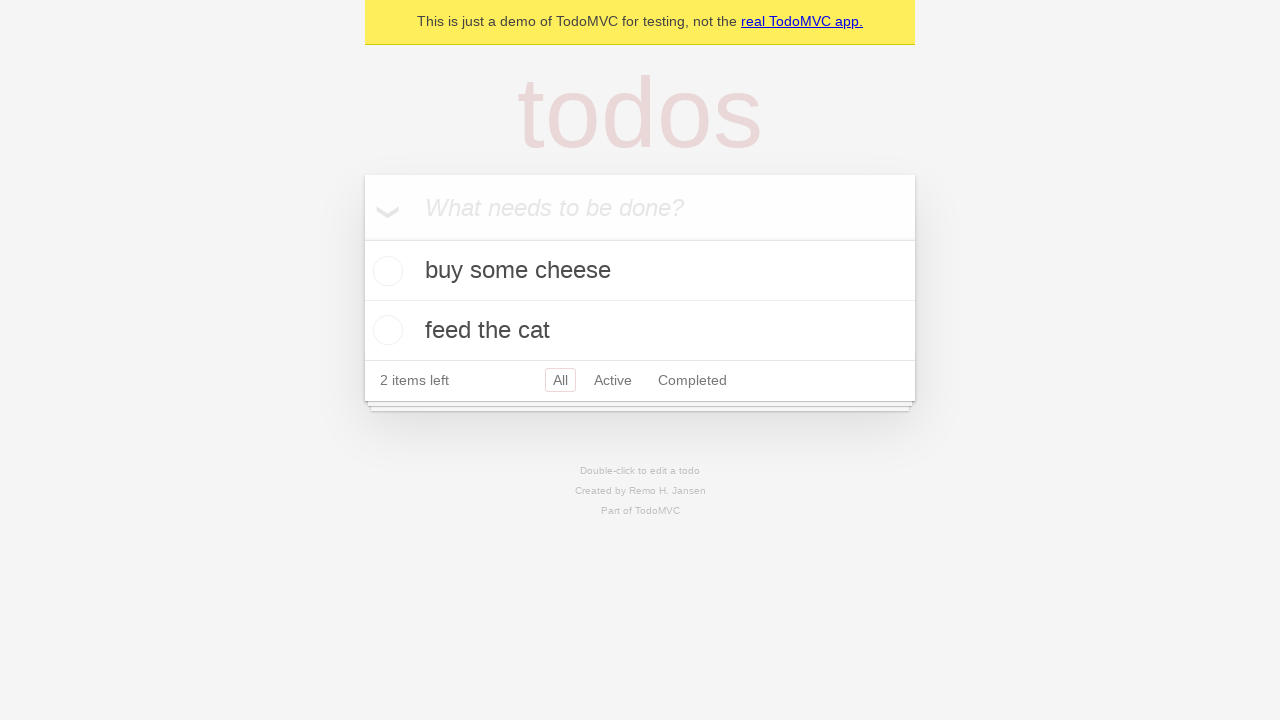

Filled todo input field with 'book a doctors appointment' on internal:attr=[placeholder="What needs to be done?"i]
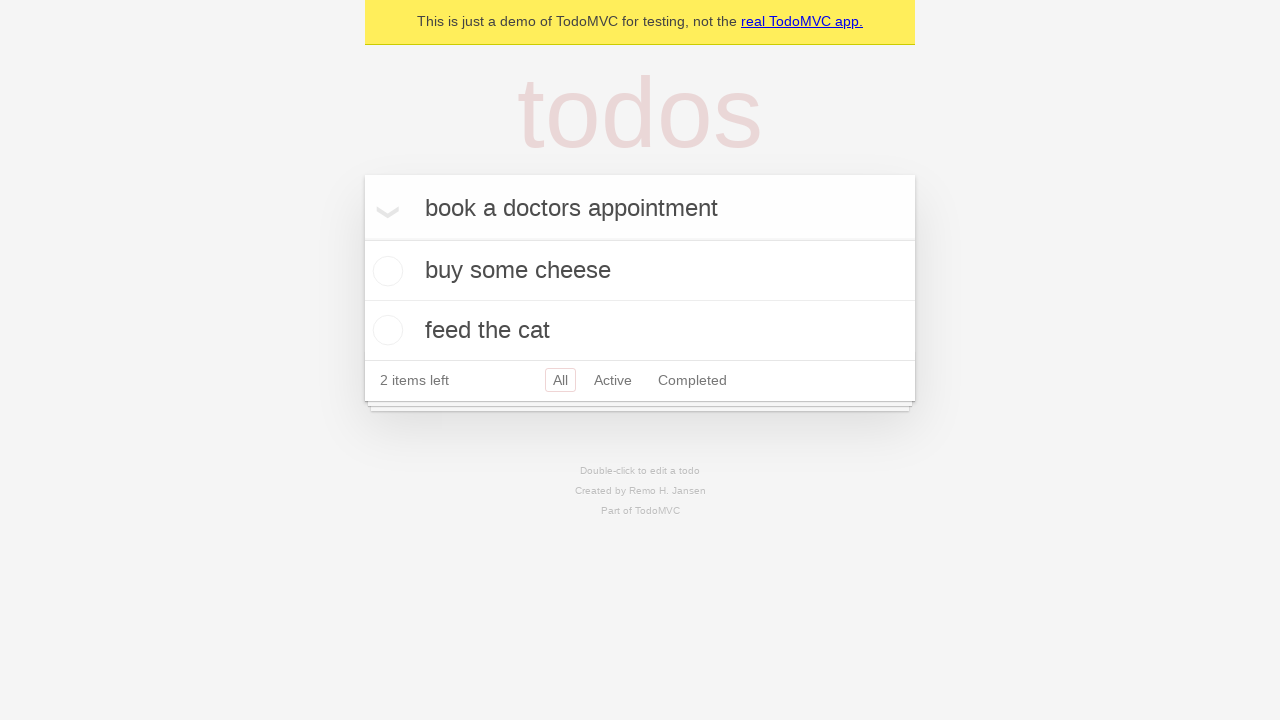

Pressed Enter to add todo 'book a doctors appointment' on internal:attr=[placeholder="What needs to be done?"i]
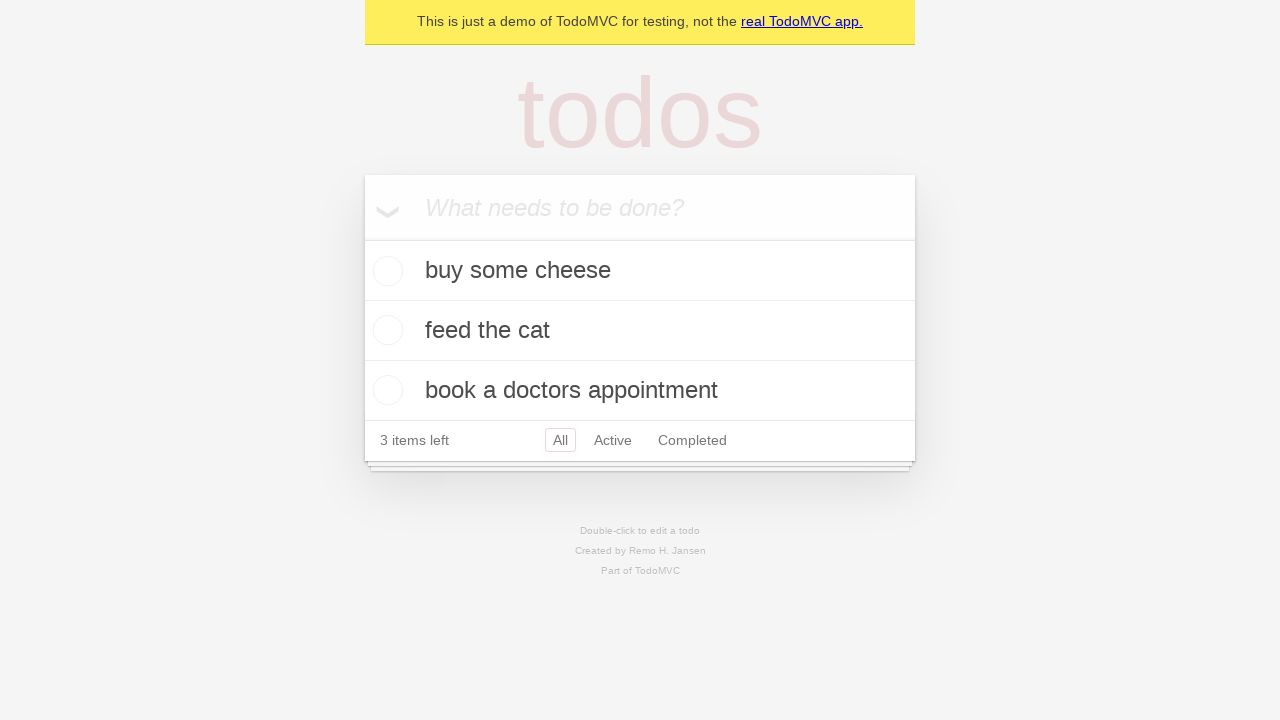

Checked the second todo item checkbox at (385, 330) on internal:testid=[data-testid="todo-item"s] >> nth=1 >> internal:role=checkbox
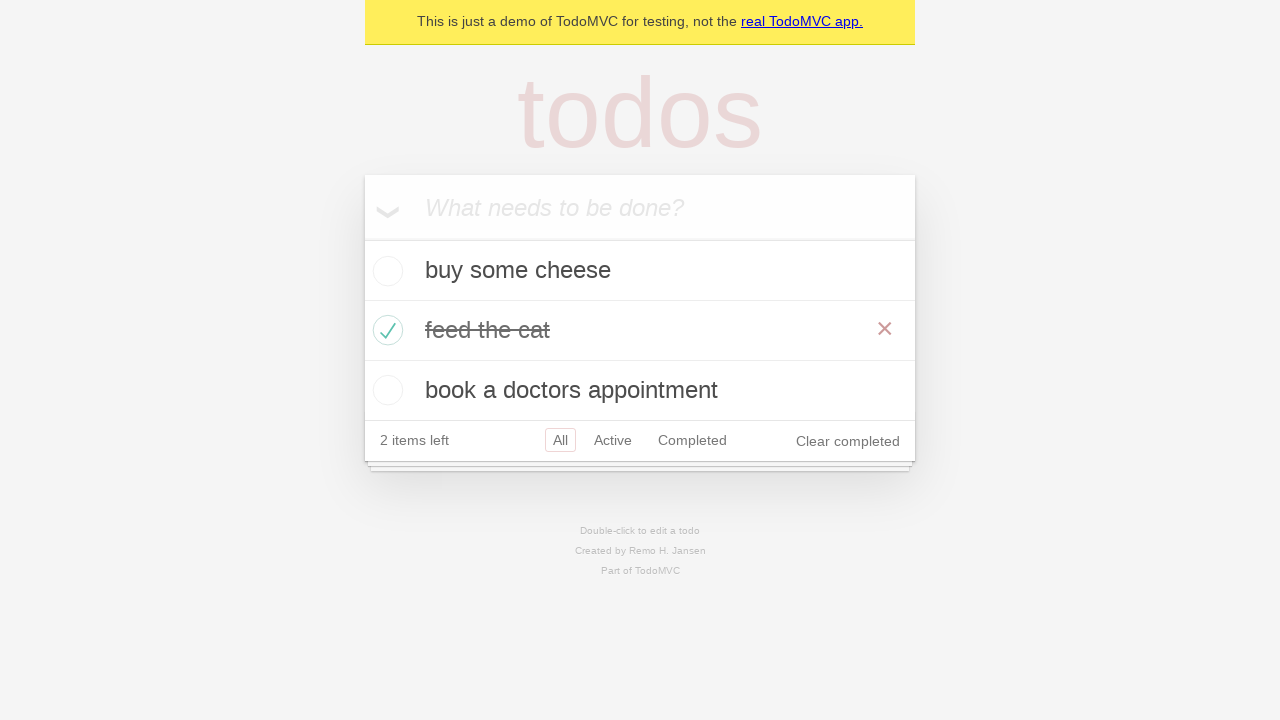

Clicked Completed filter to display only completed items at (692, 440) on internal:role=link[name="Completed"i]
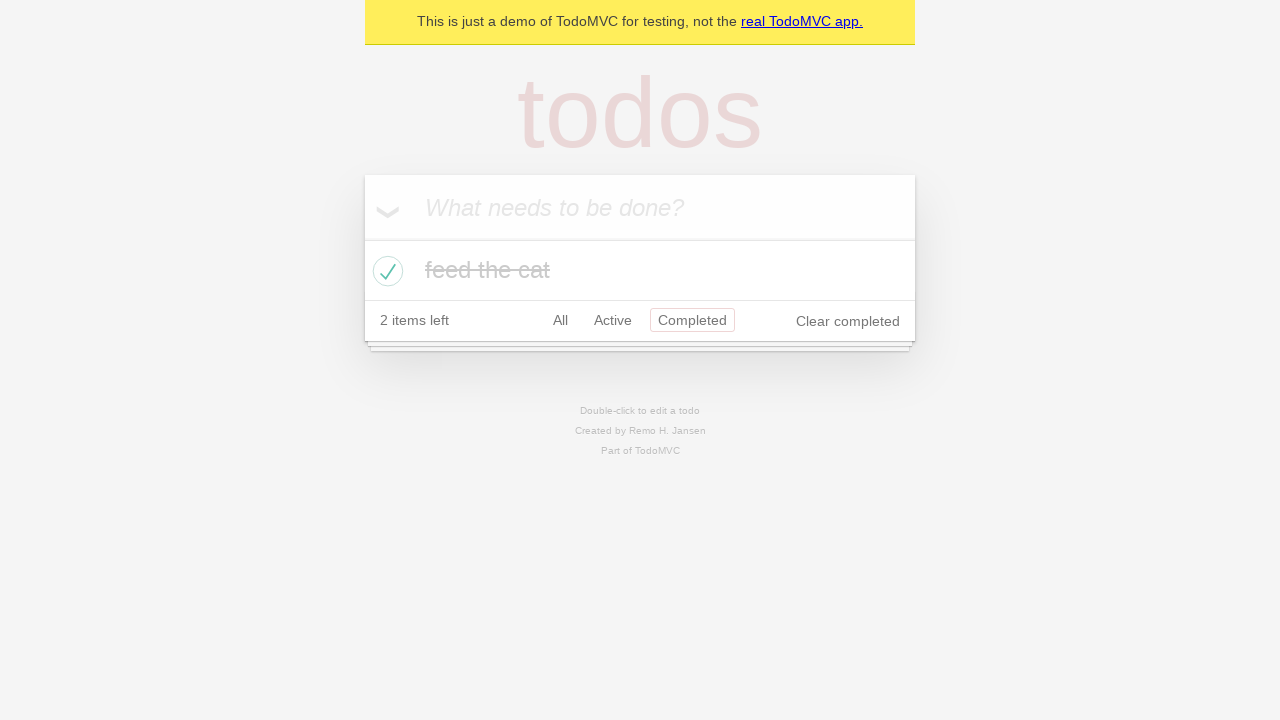

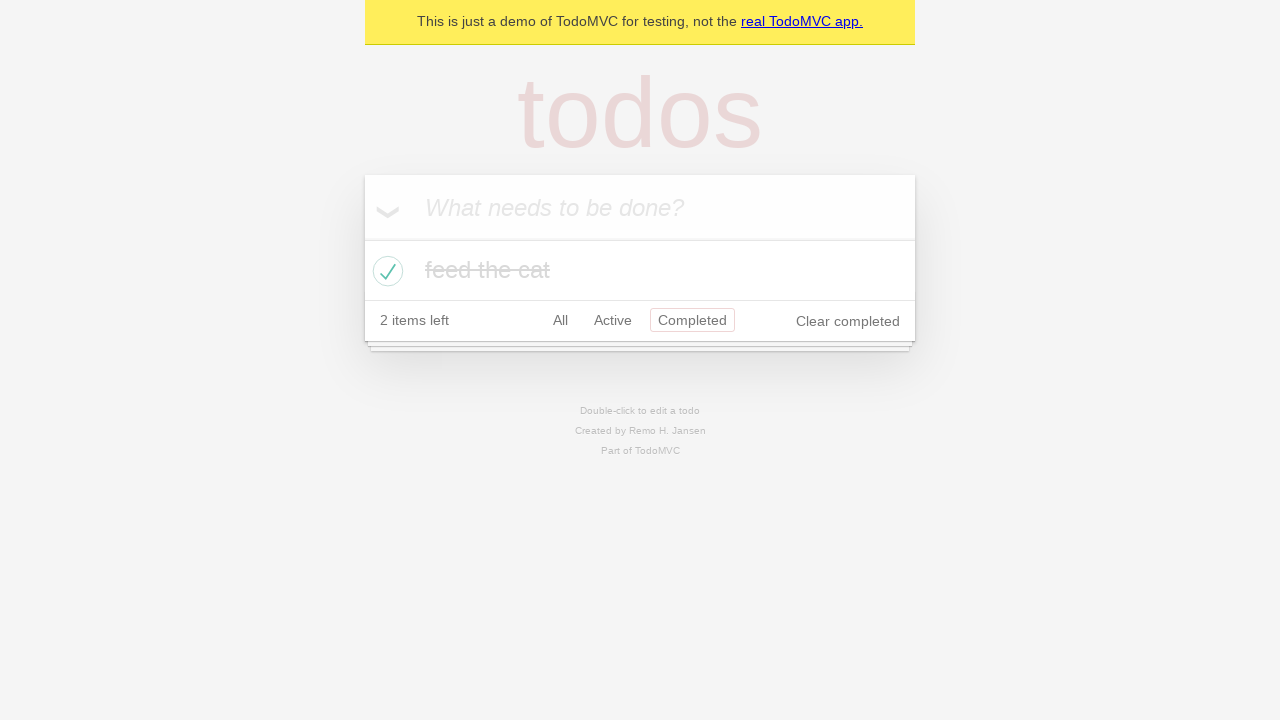